Tests a practice form by filling out personal information fields including name, email, gender, phone number, subjects, hobbies, and address.

Starting URL: https://demoqa.com/automation-practice-form

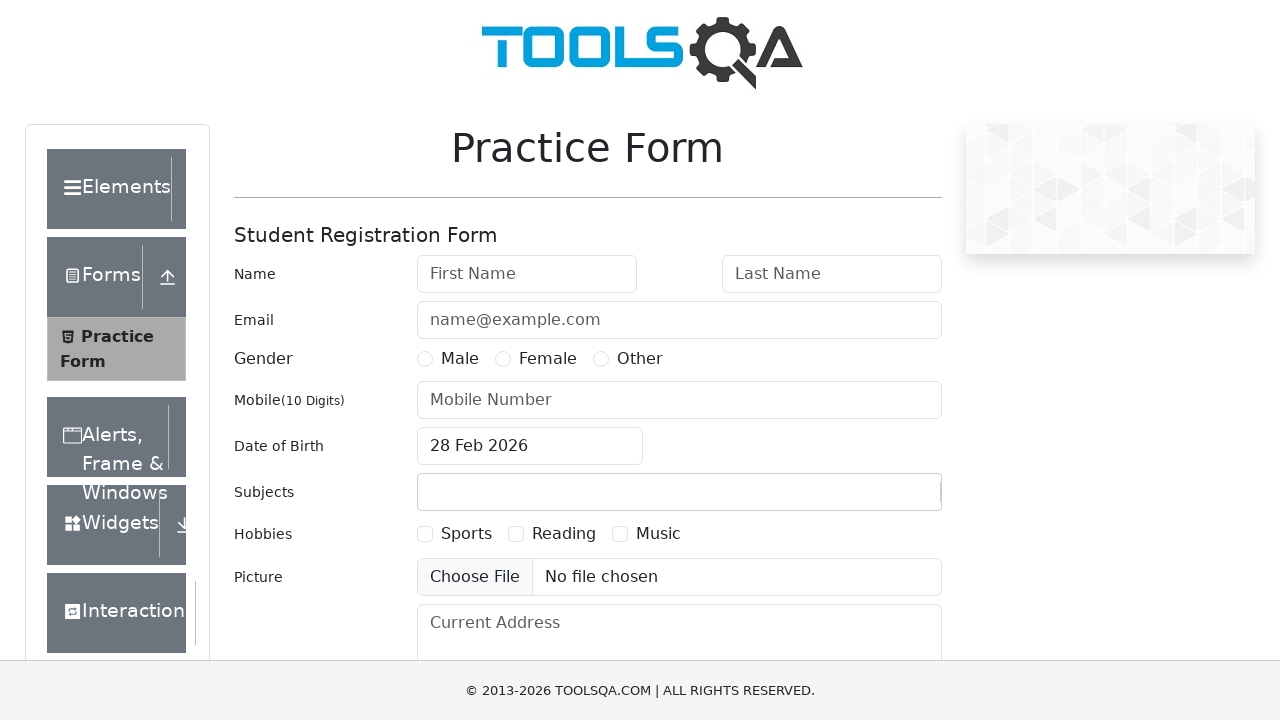

Filled first name field with 'Michael' on #firstName
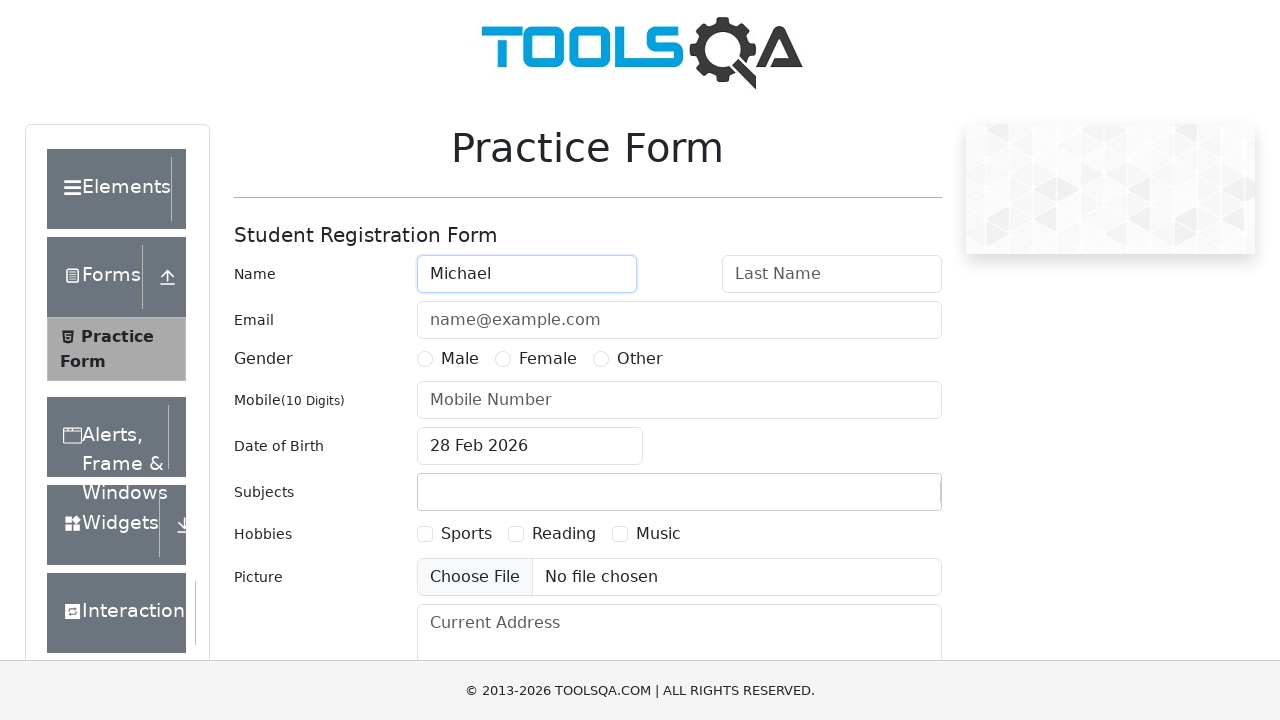

Filled last name field with 'Johnson' on #lastName
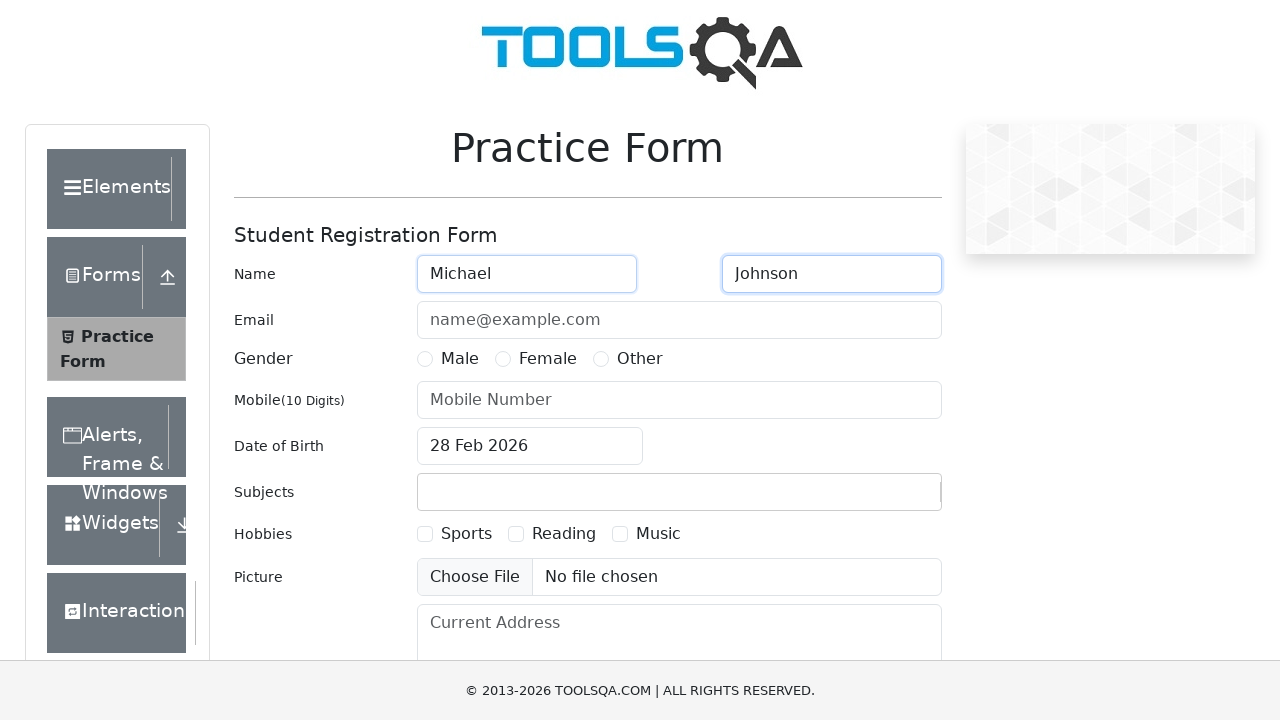

Filled email field with 'michael.johnson@example.com' on #userEmail
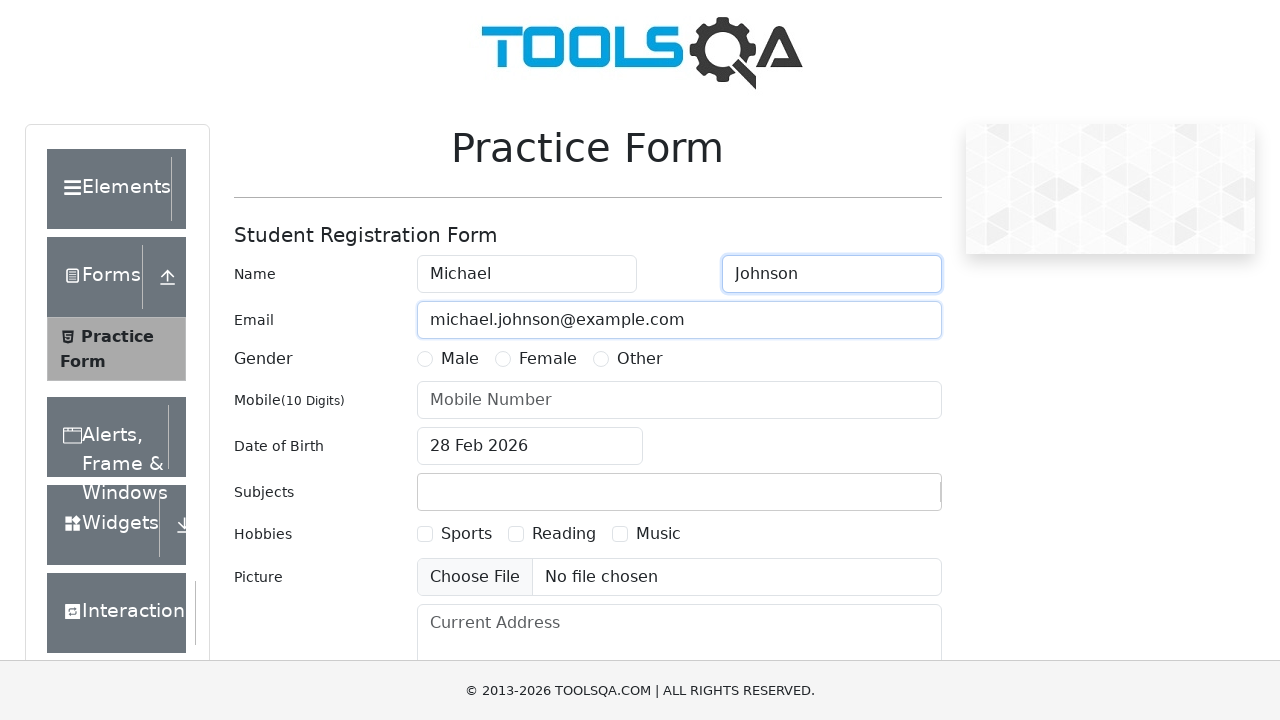

Selected Male gender option at (460, 359) on label[for='gender-radio-1']
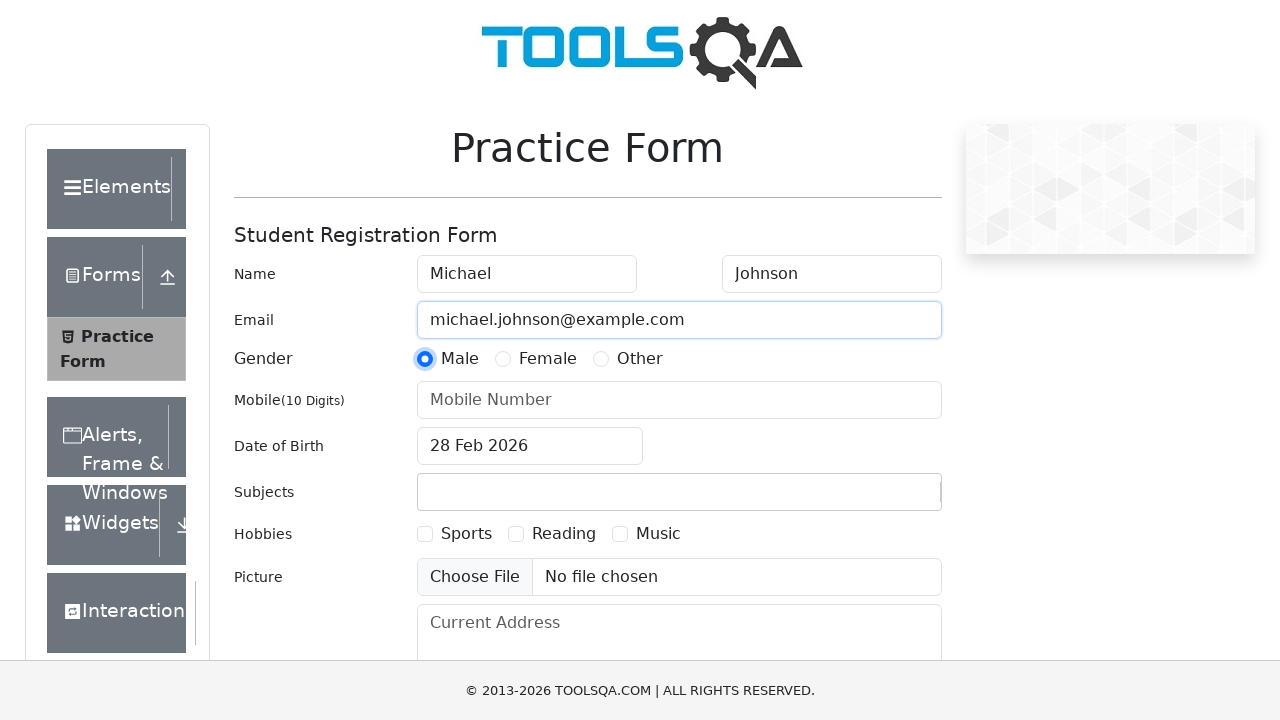

Filled phone number field with '5847125369' on #userNumber
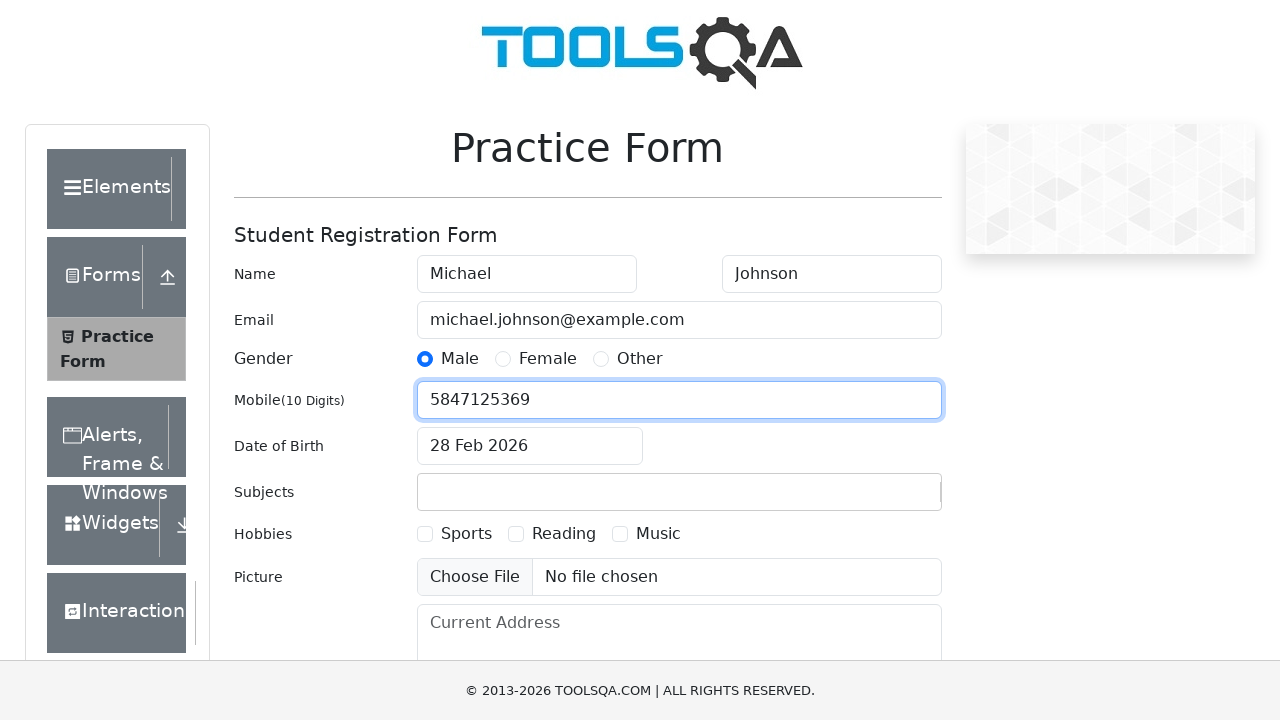

Filled subjects field with 'Computer Science' on #subjectsInput
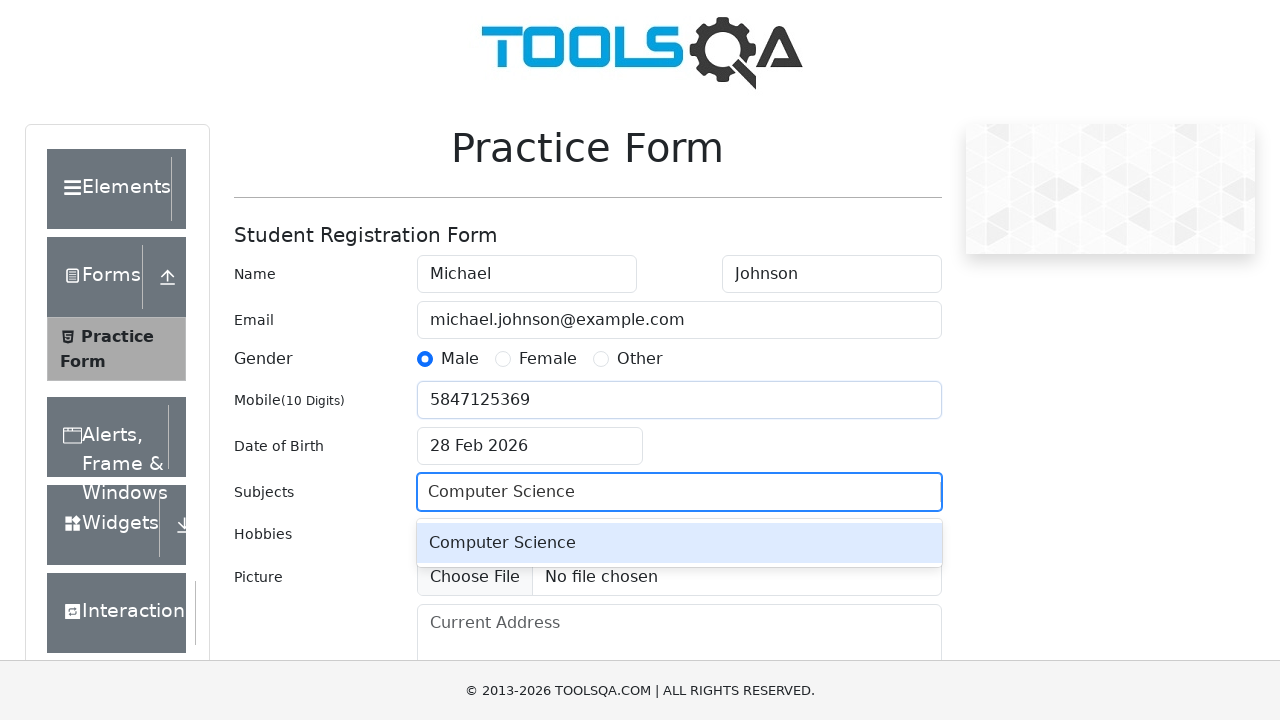

Clicked on date of birth input field at (530, 446) on #dateOfBirthInput
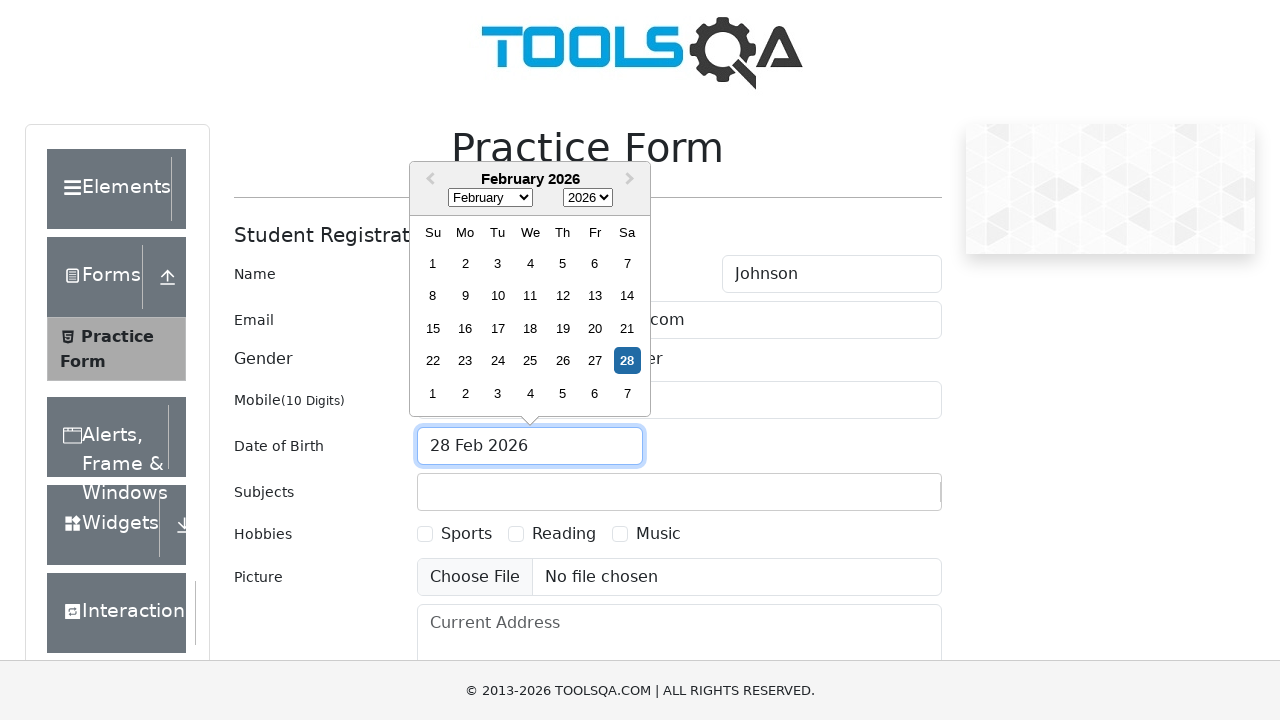

Pressed Escape key to close date picker
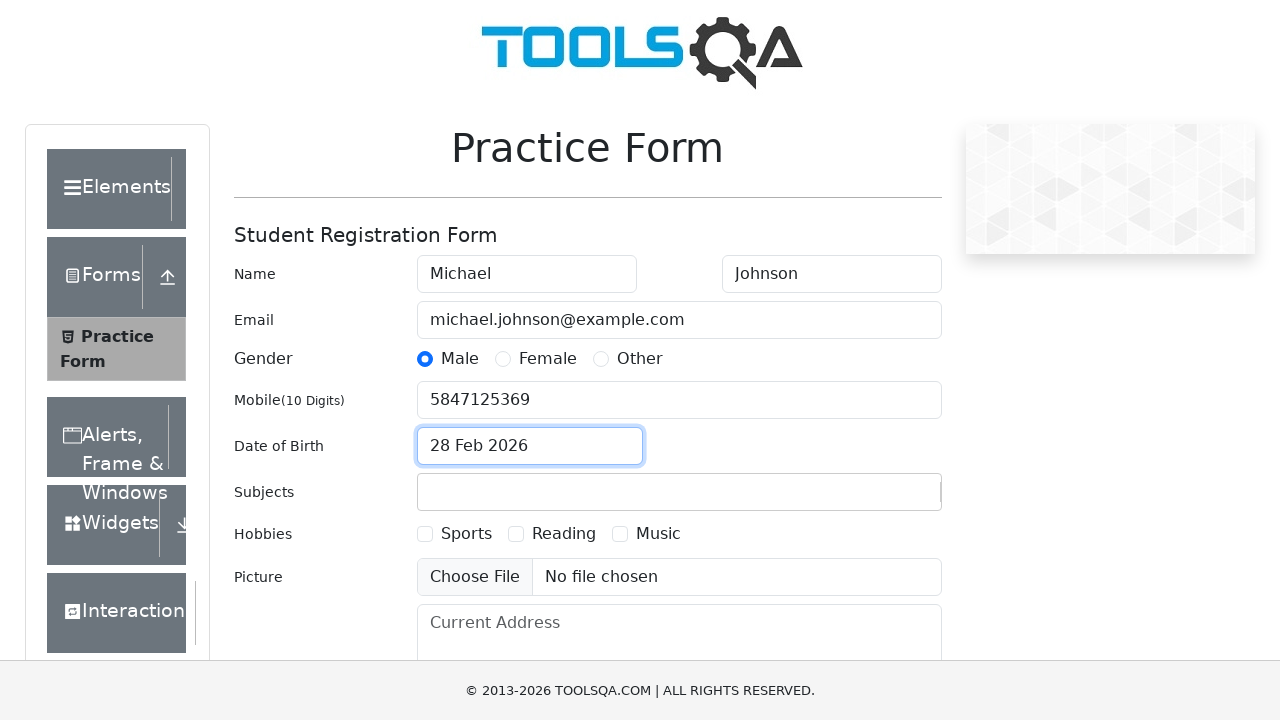

Selected Sports hobby checkbox at (466, 534) on label[for='hobbies-checkbox-1']
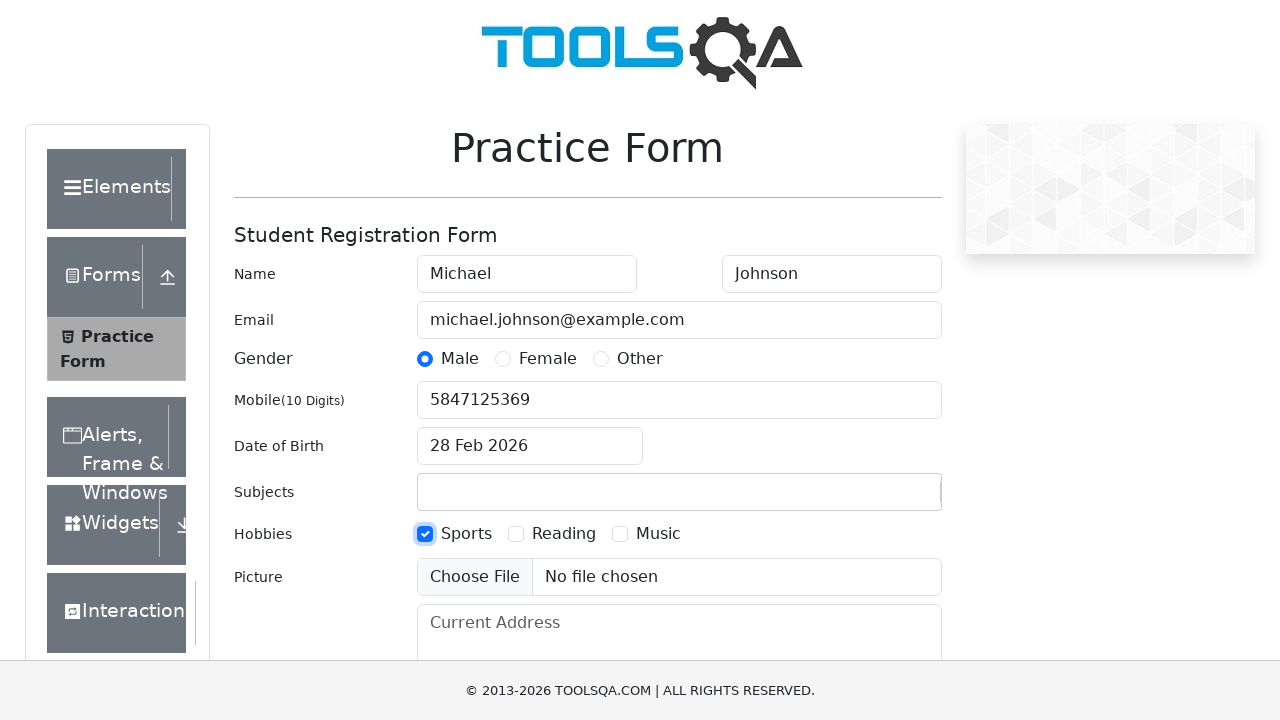

Selected Reading hobby checkbox at (564, 534) on label[for='hobbies-checkbox-2']
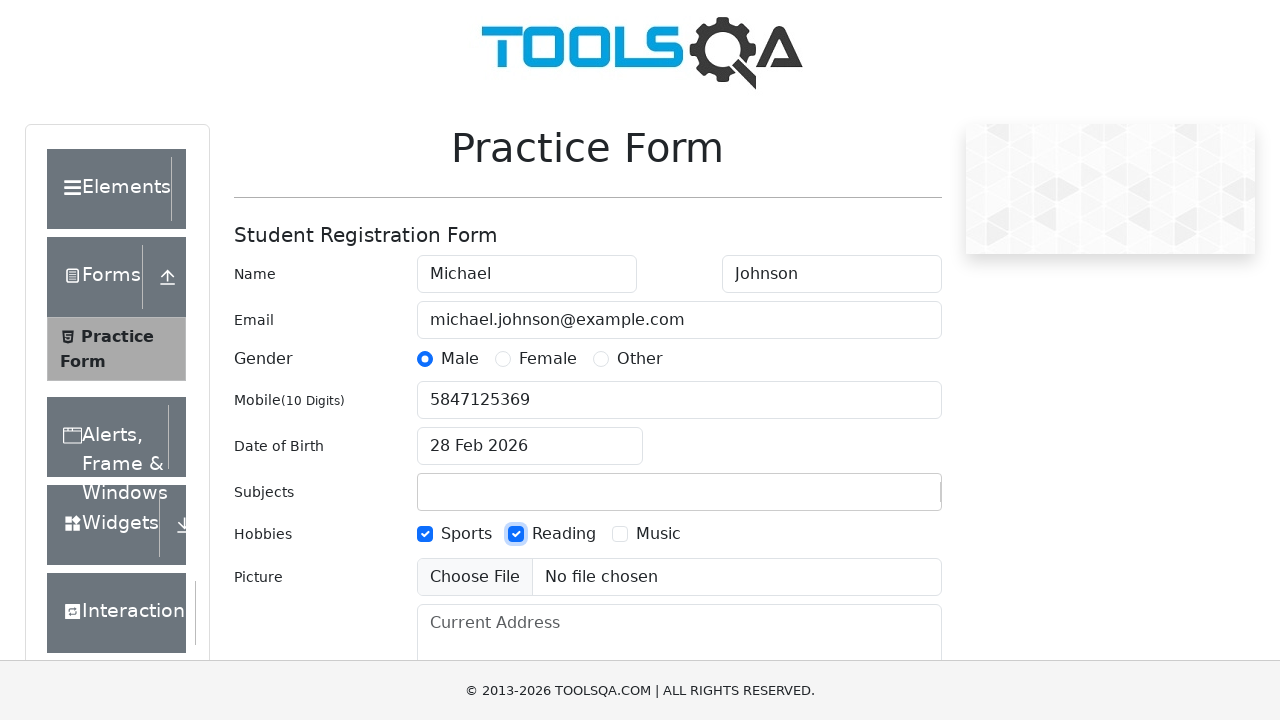

Filled current address field with '123 Main Street, Springfield' on #currentAddress
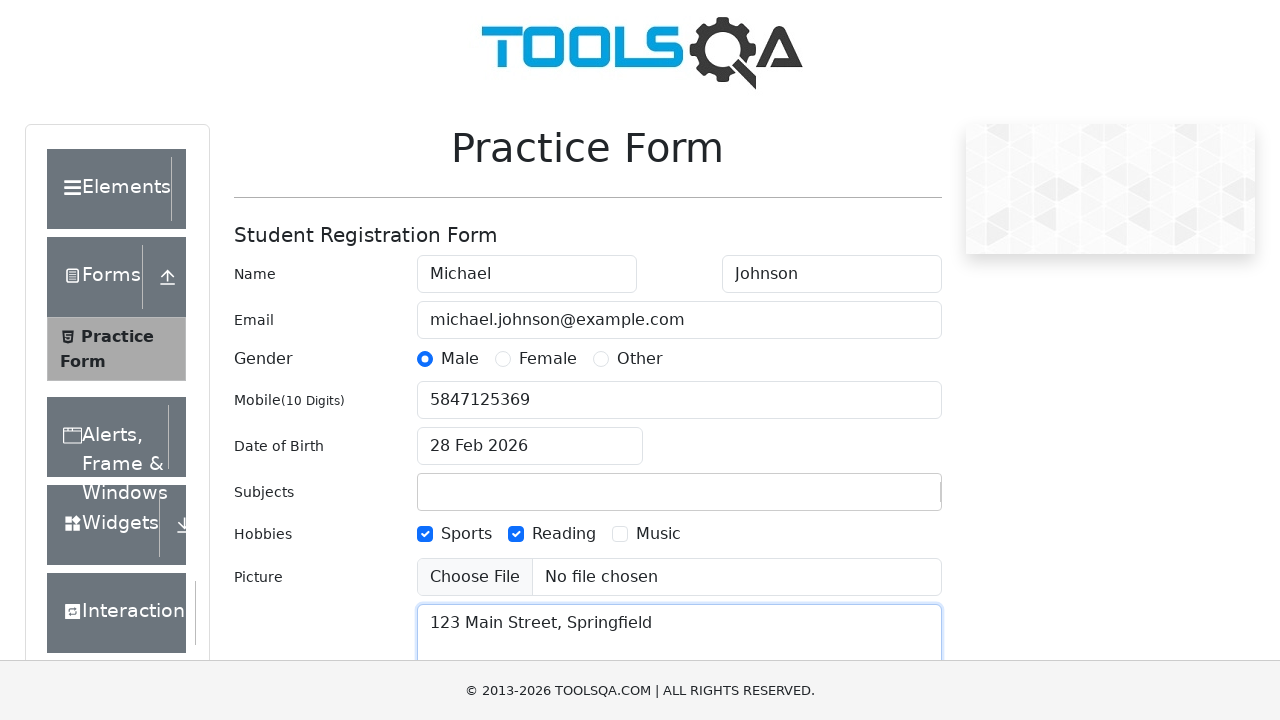

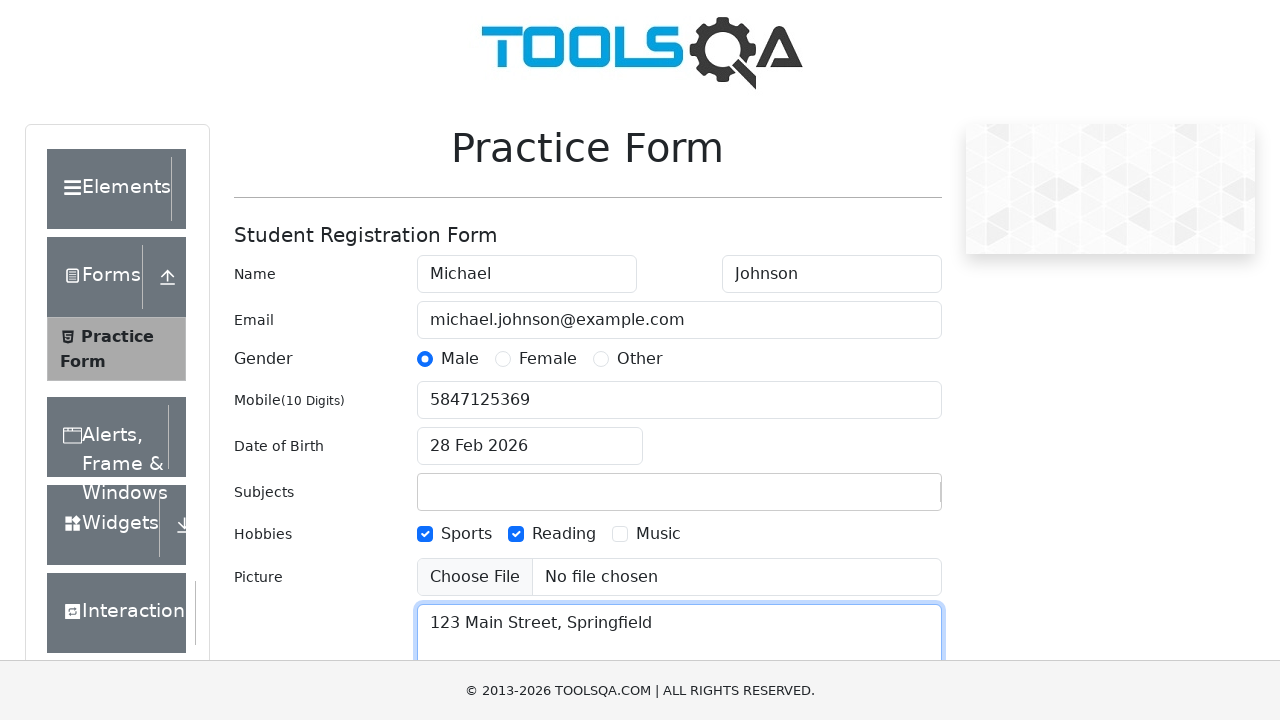